Tests dropdown selection functionality on a registration form by clicking a multi-select dropdown and selecting the "Dutch" language option.

Starting URL: https://demo.automationtesting.in/Register.html

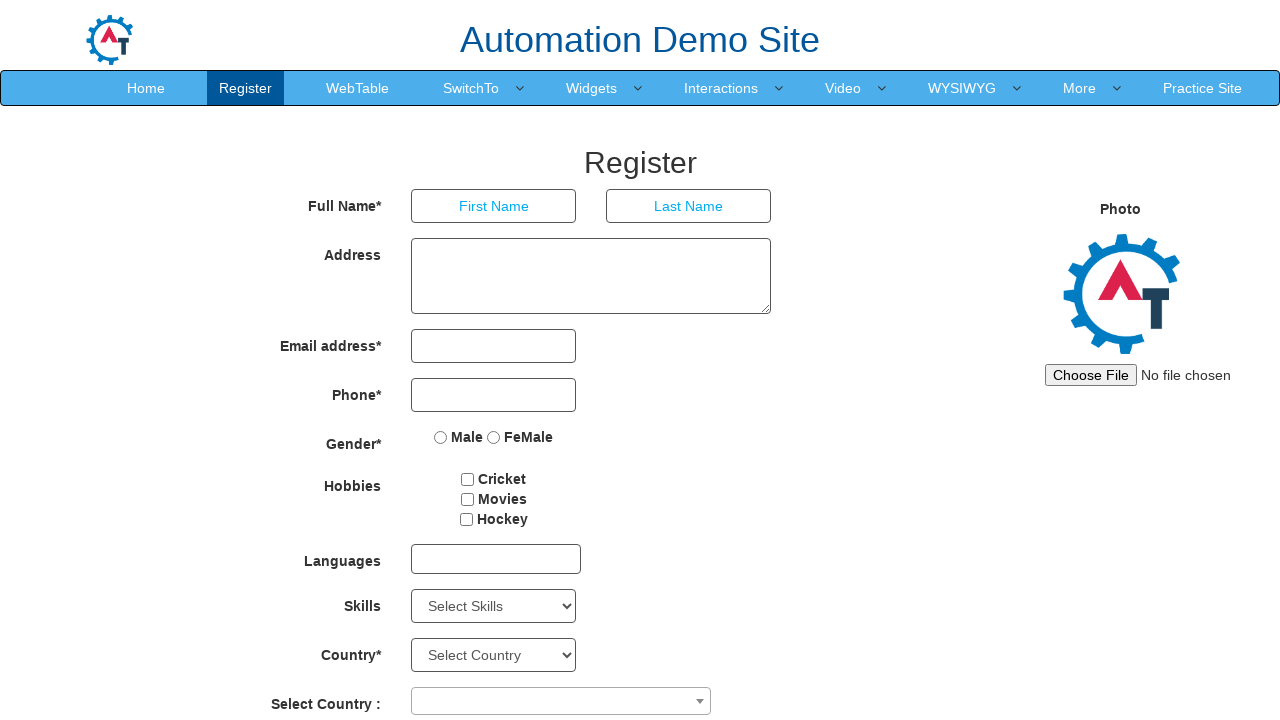

Clicked on the multi-select dropdown to open it at (496, 559) on xpath=//div[@id='msdd']
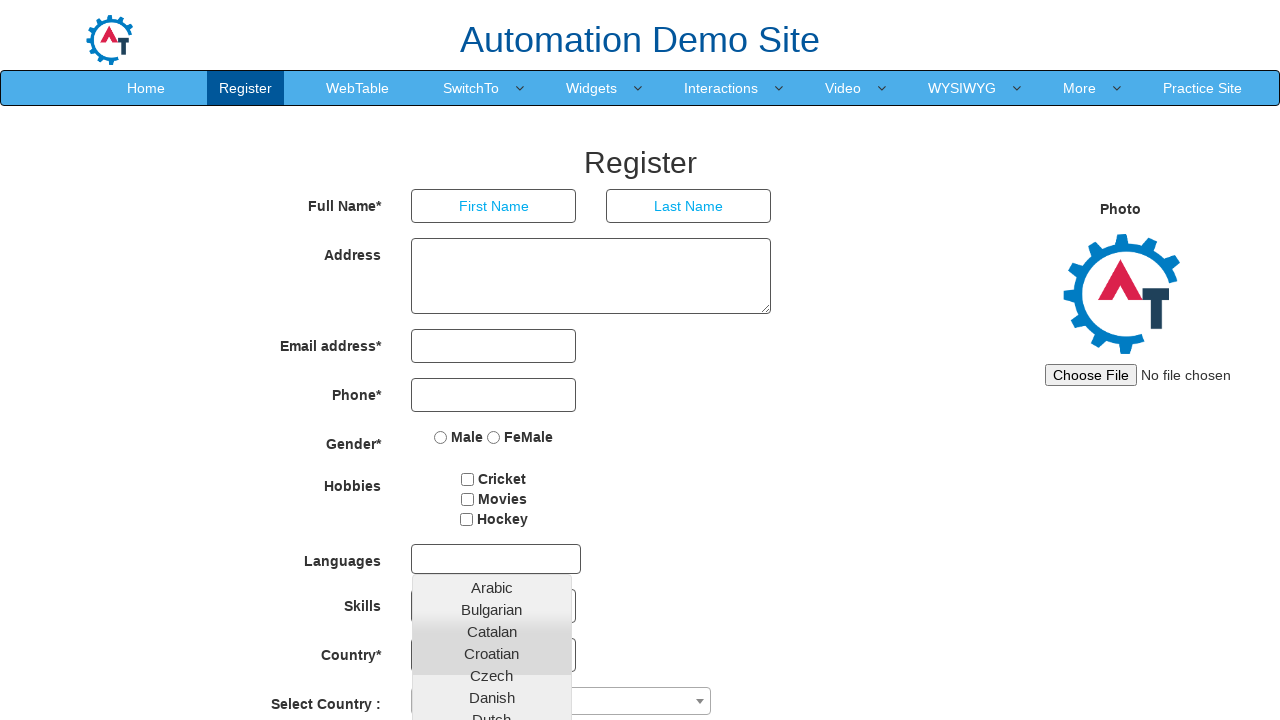

Selected the 'Dutch' language option from the dropdown at (492, 712) on xpath=//a[text()='Dutch']
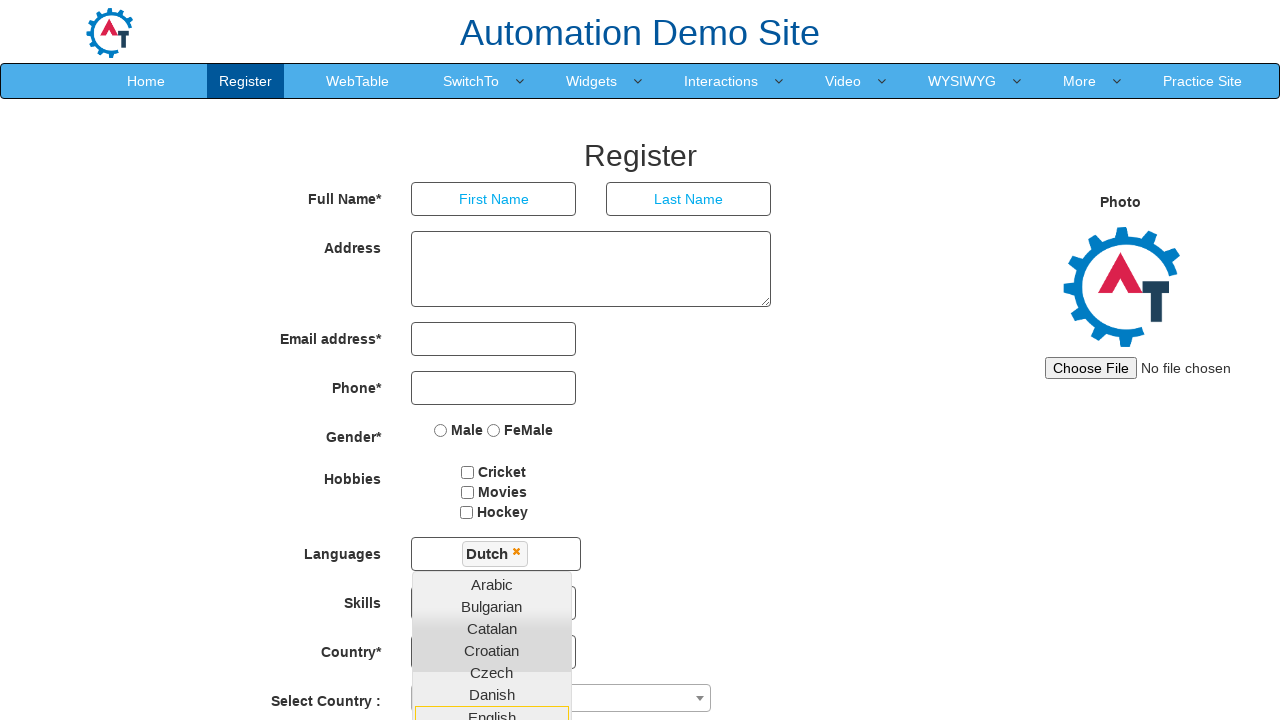

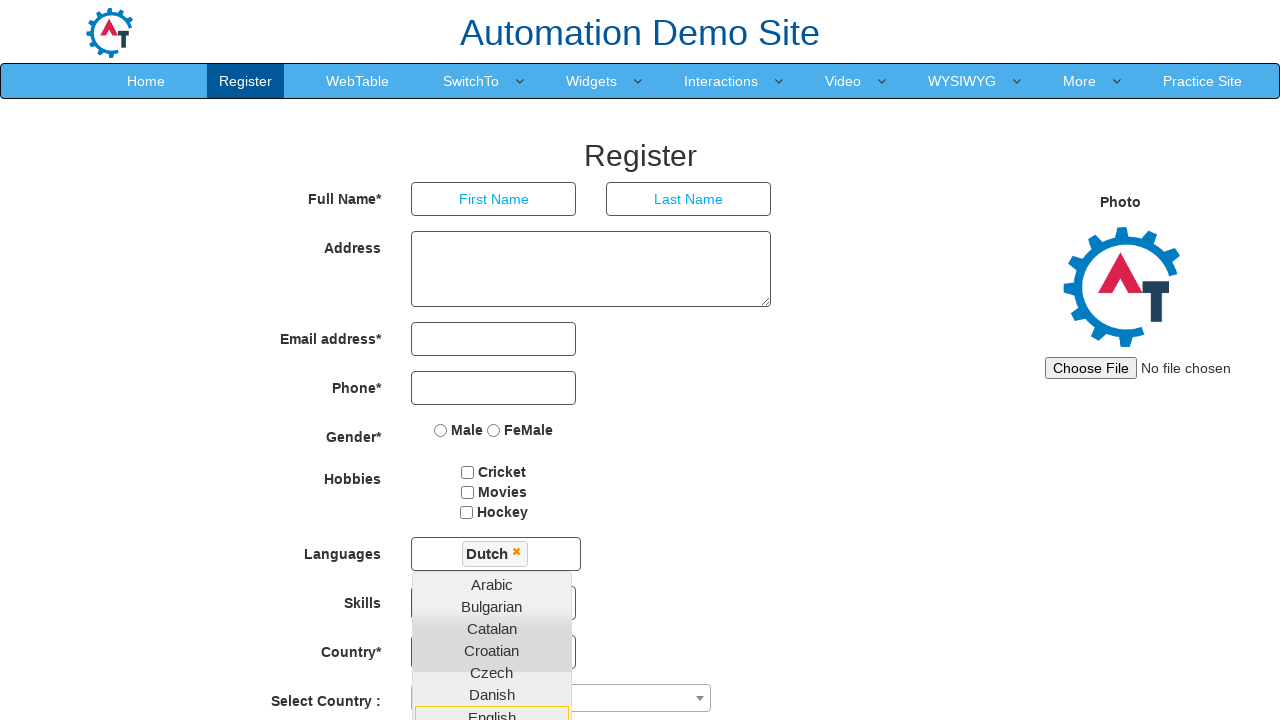